Tests iframe handling by switching to an iframe and clicking a button that triggers an alert

Starting URL: https://www.w3schools.com/jsref/tryit.asp?filename=tryjsref_alert

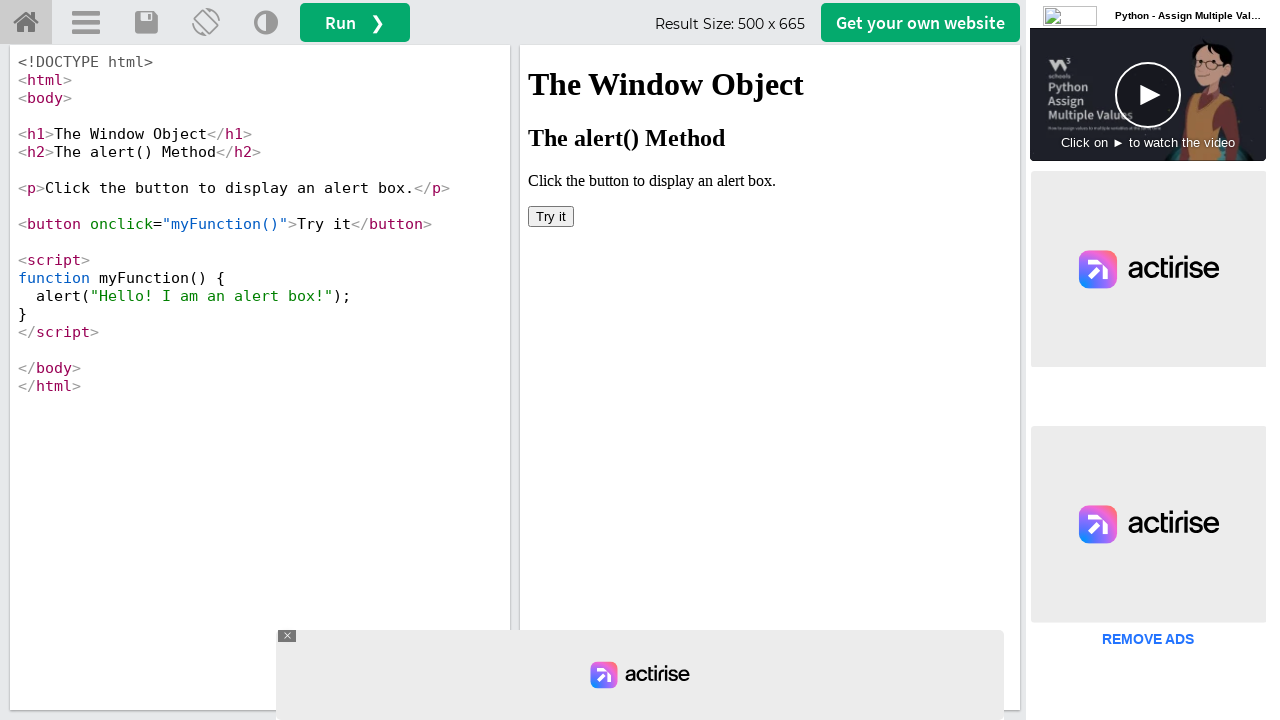

Located iframe with id 'iframeResult' for try-it editor result
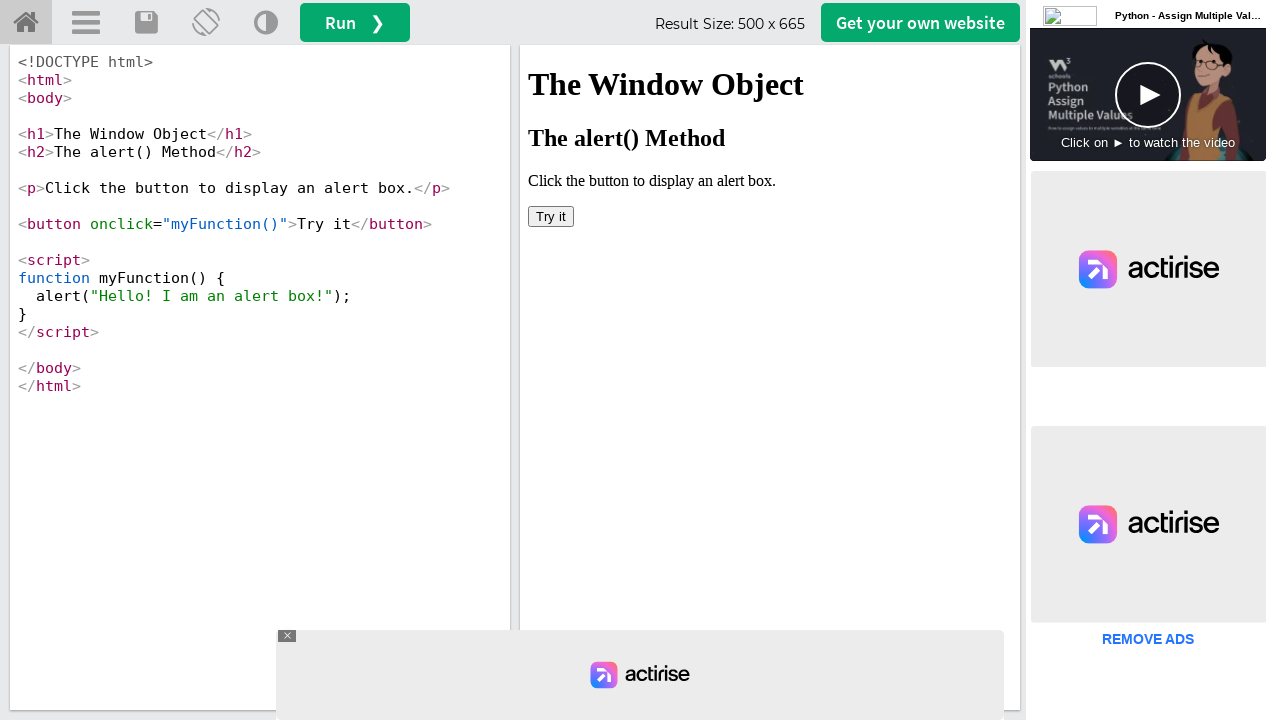

Clicked button with onclick='myFunction()' inside iframe to trigger alert at (551, 216) on iframe#iframeResult >> internal:control=enter-frame >> button[onclick='myFunctio
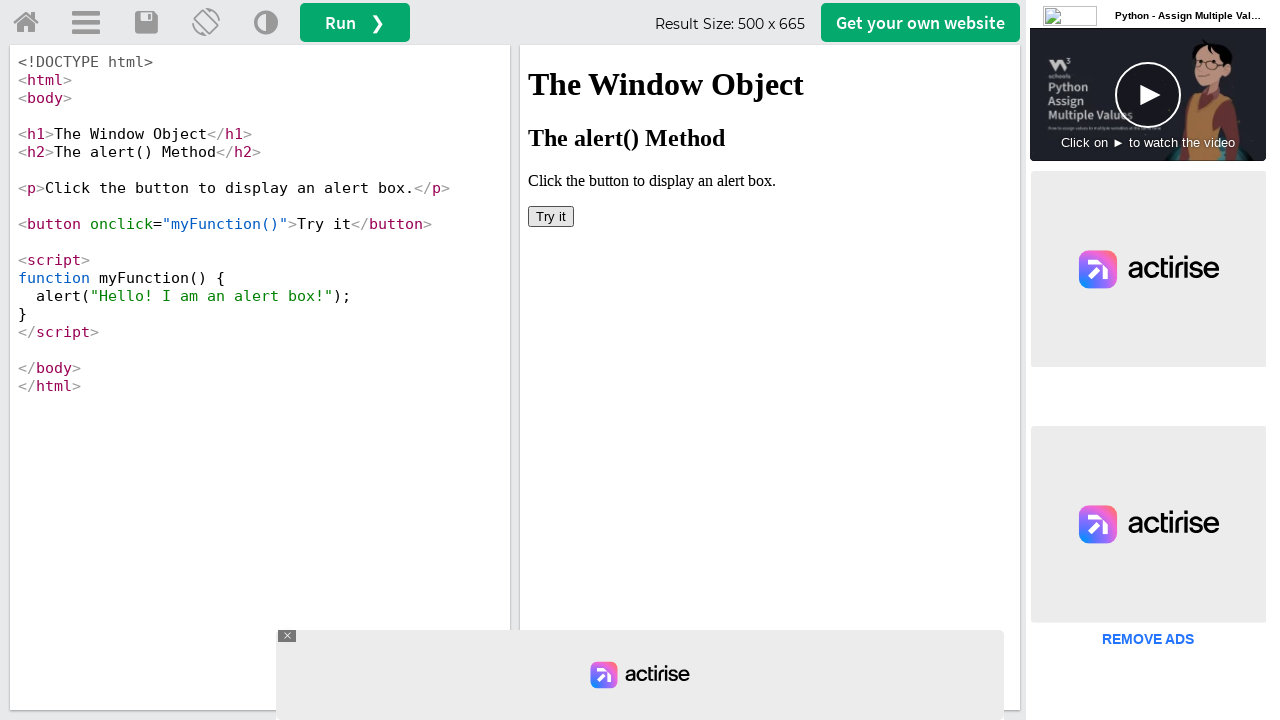

Set up dialog handler to accept alert
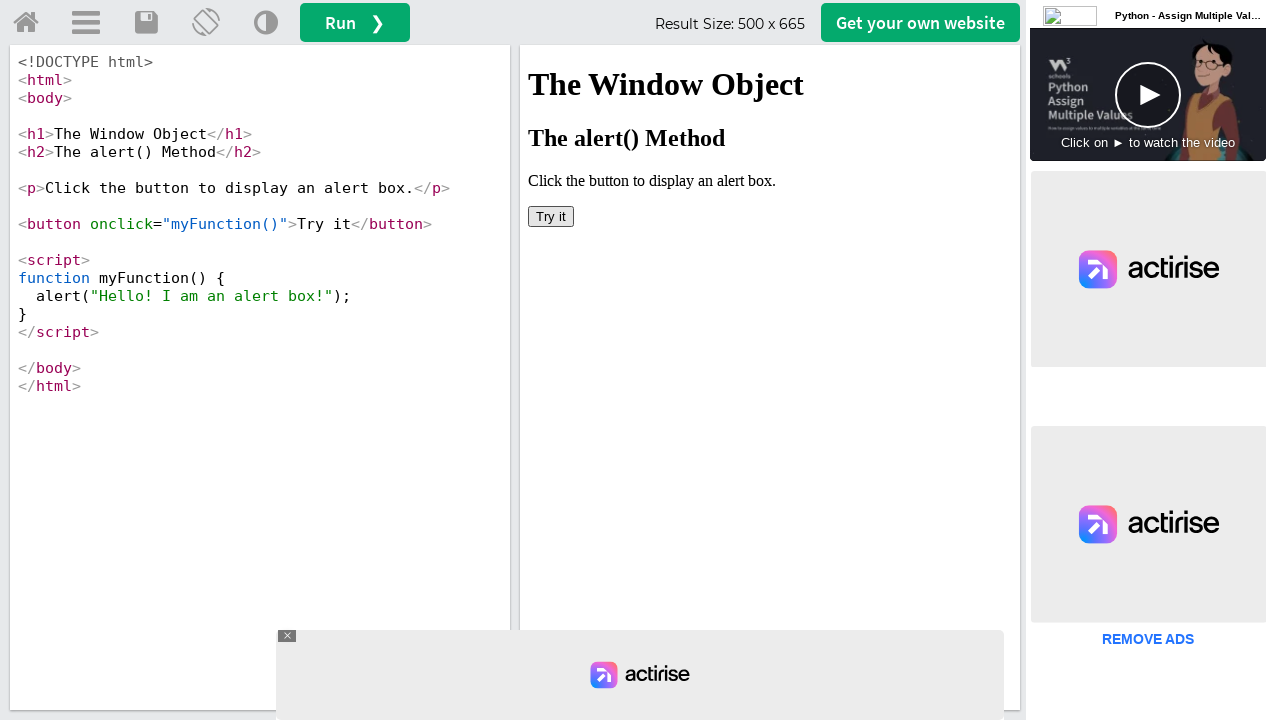

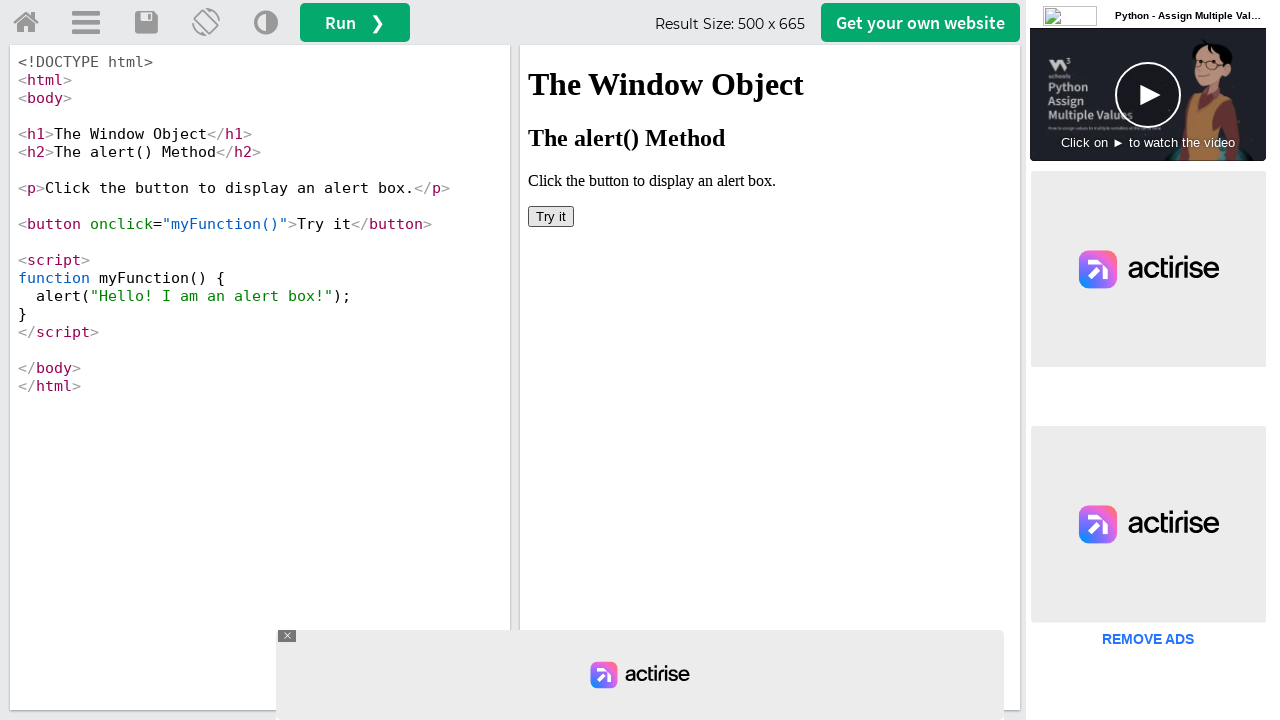